Tests form validation by attempting to submit an empty form and verifying that the result modal does not appear.

Starting URL: https://demoqa.com/automation-practice-form

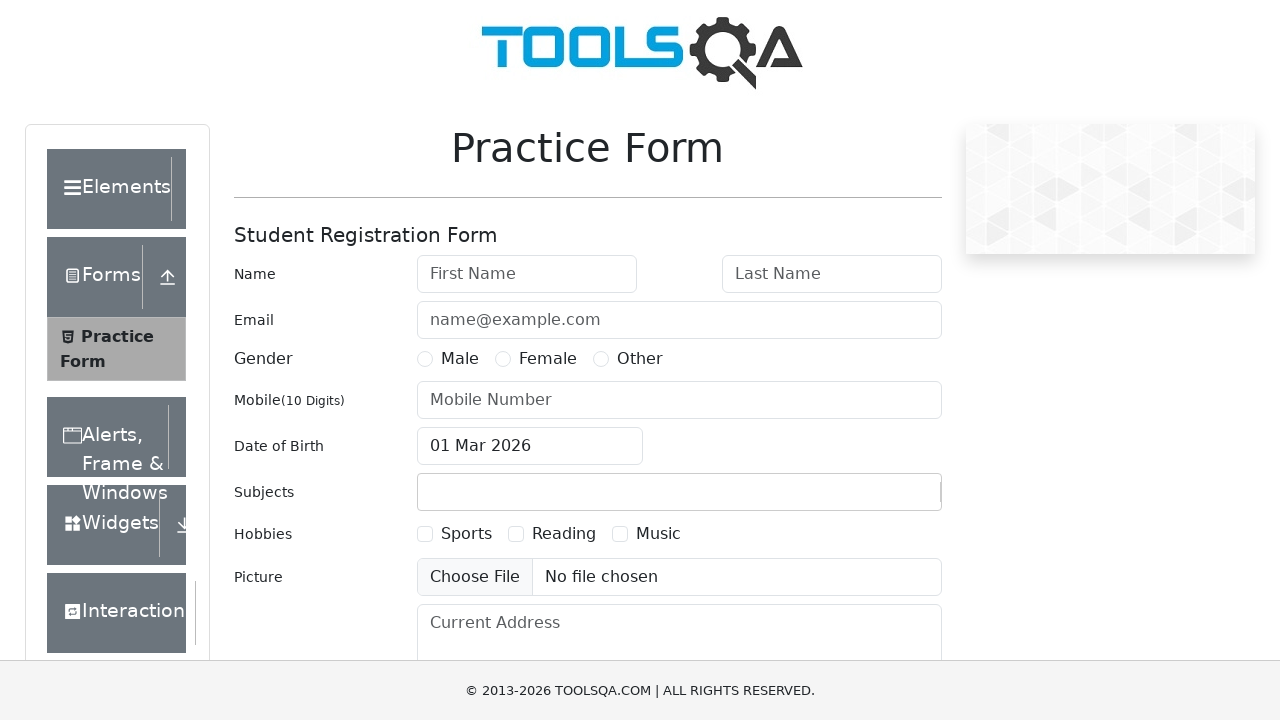

Removed fixed banner element
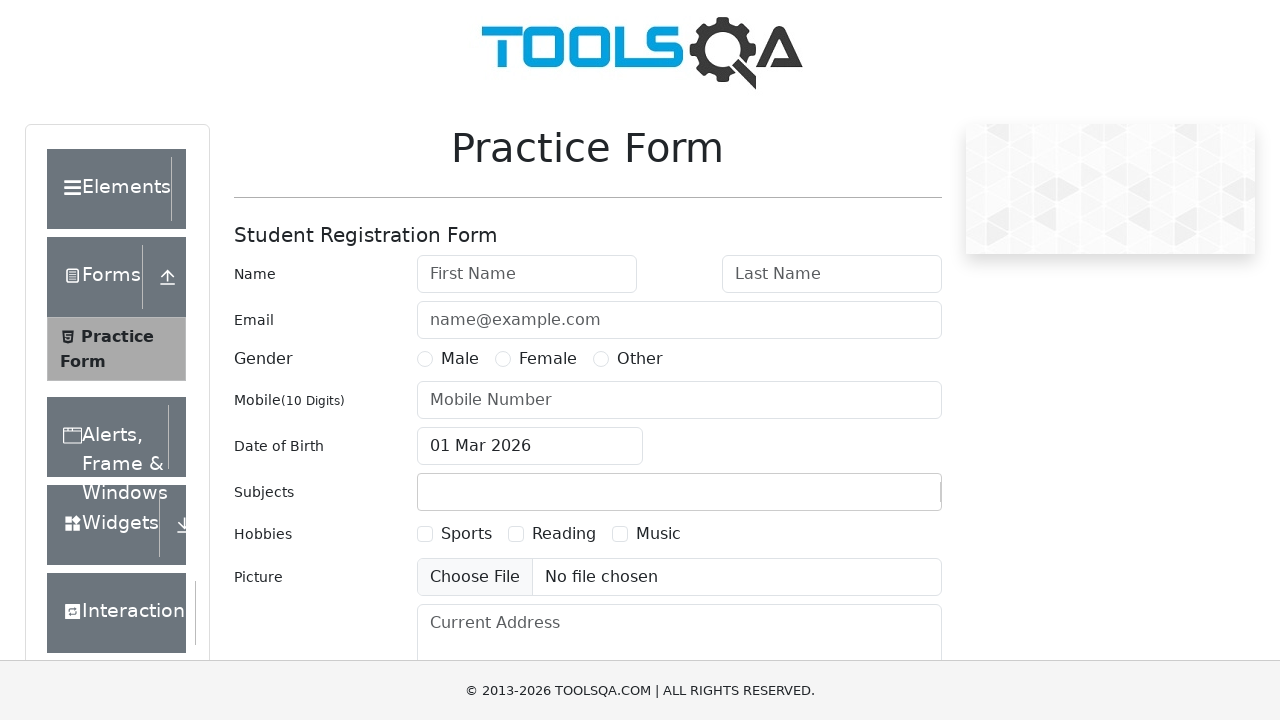

Removed footer element
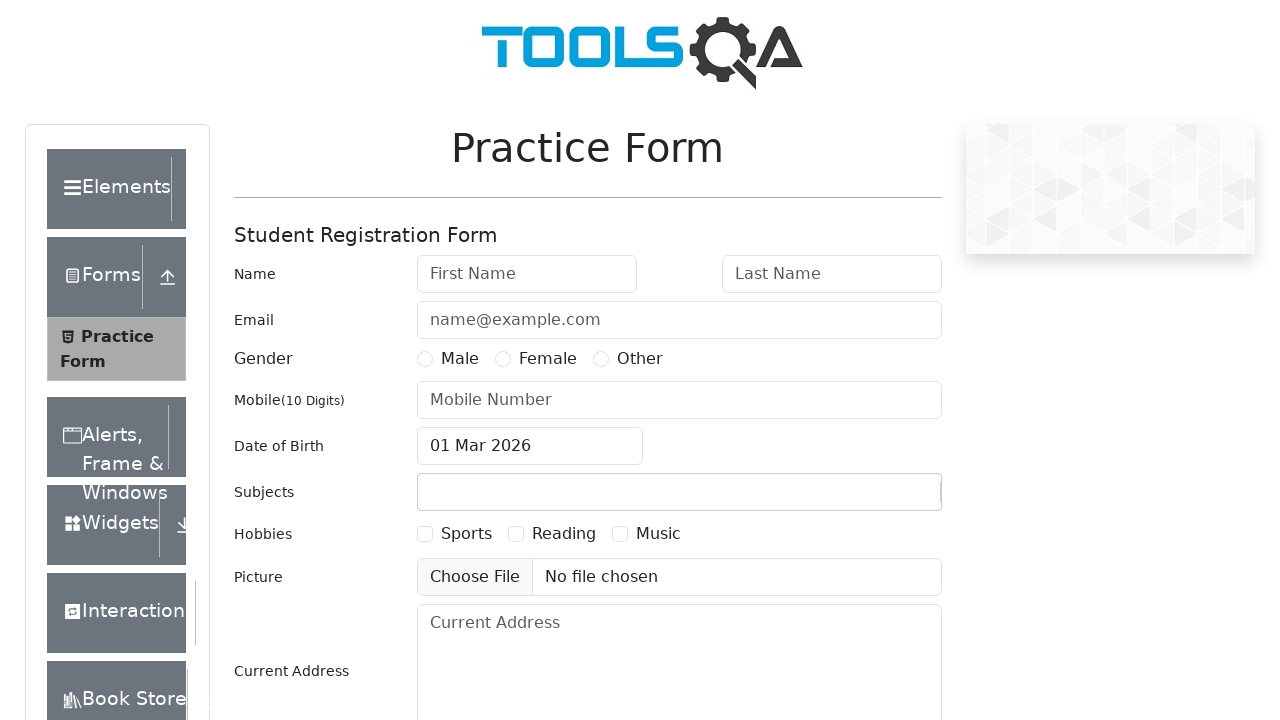

Clicked submit button on empty form at (885, 499) on #submit
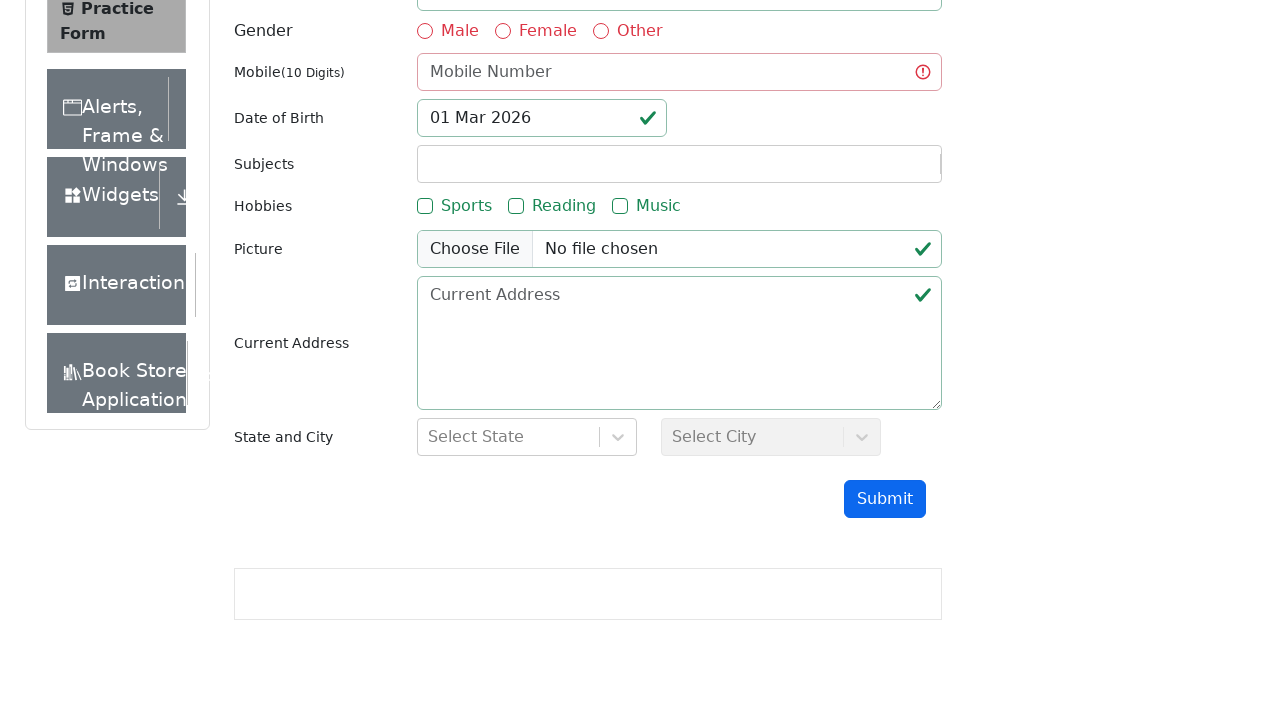

Waited 1000ms for potential modal to appear
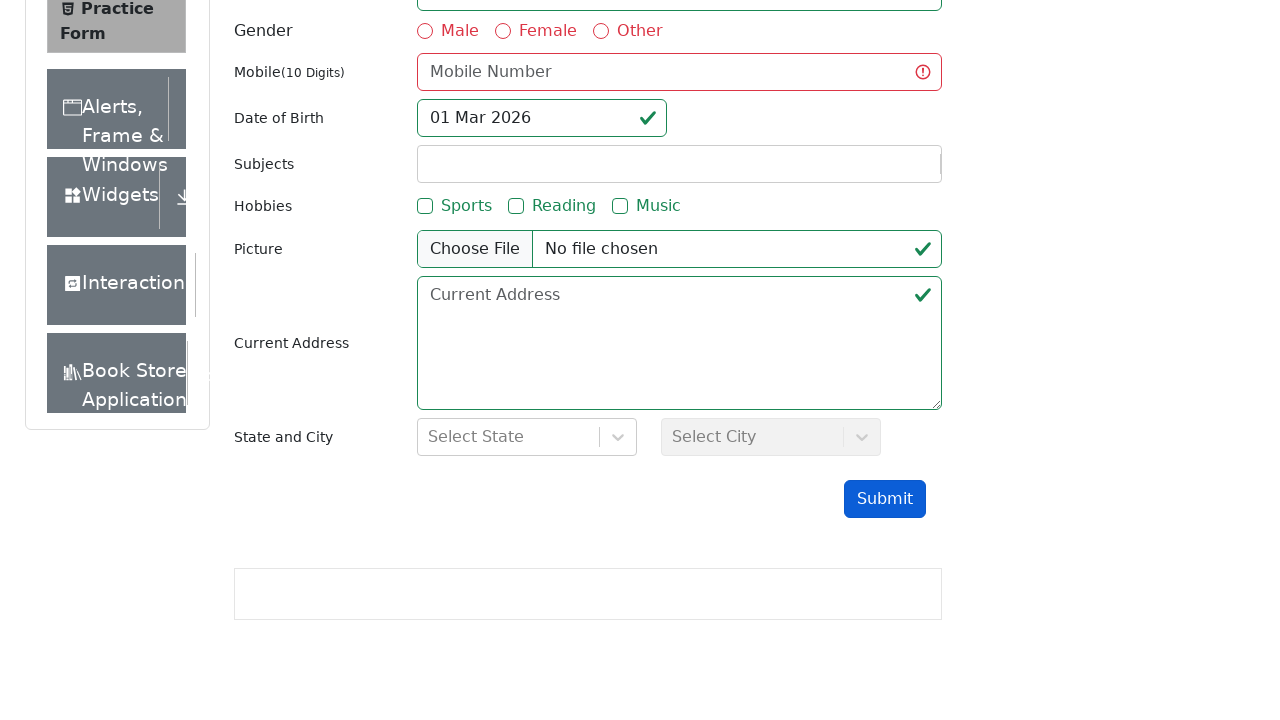

Verified that result modal is not visible - form validation prevented submission
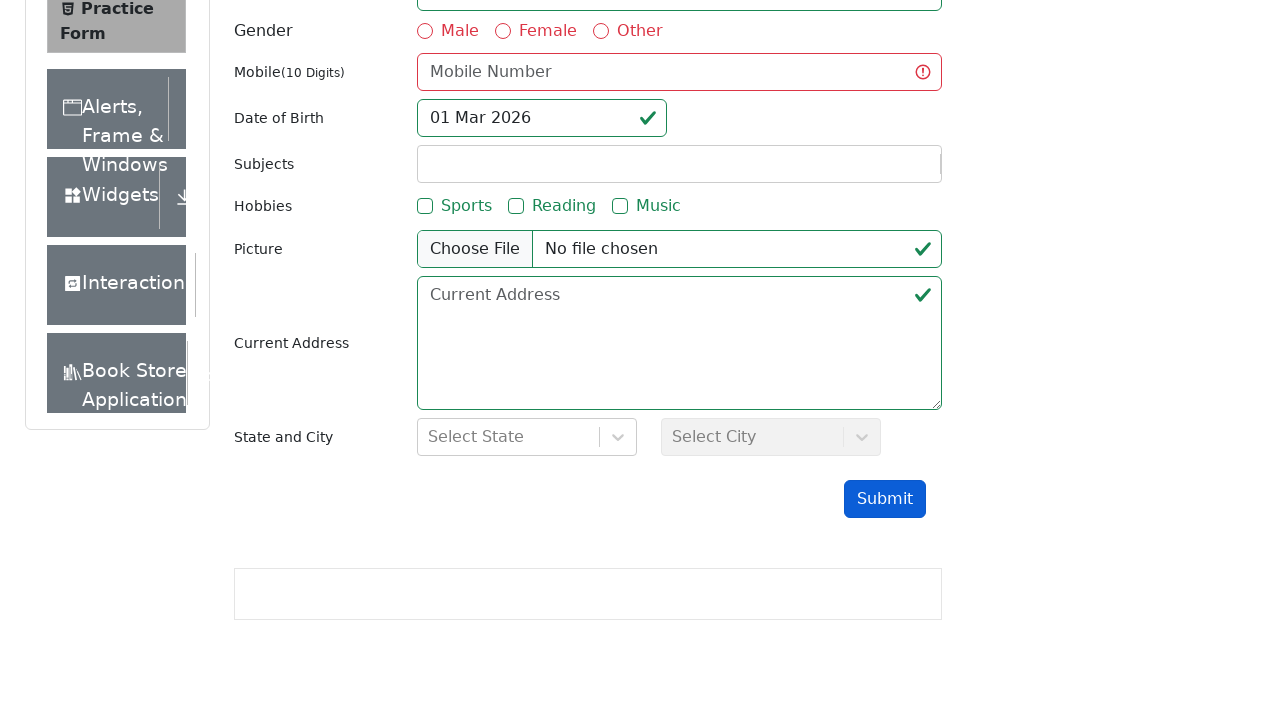

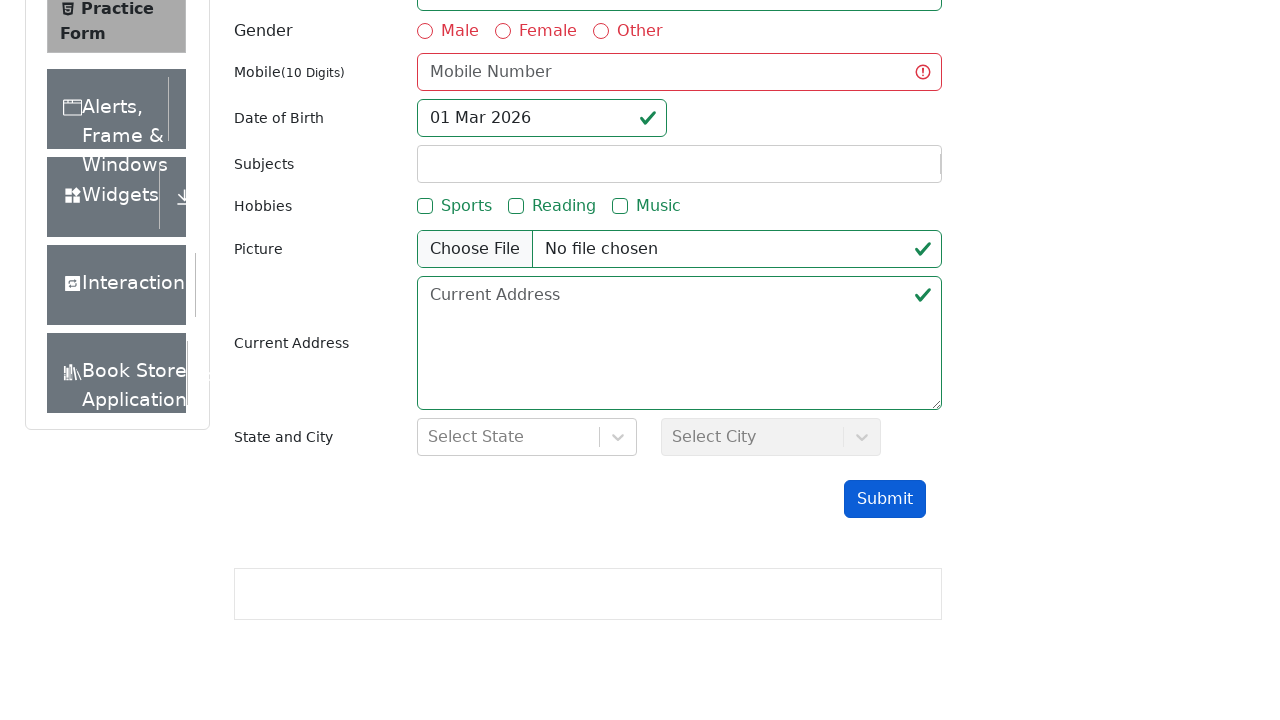